Verifies the Senior Citizen checkbox selection functionality by checking it starts unselected, clicking it, and verifying it becomes selected.

Starting URL: https://rahulshettyacademy.com/dropdownsPractise/

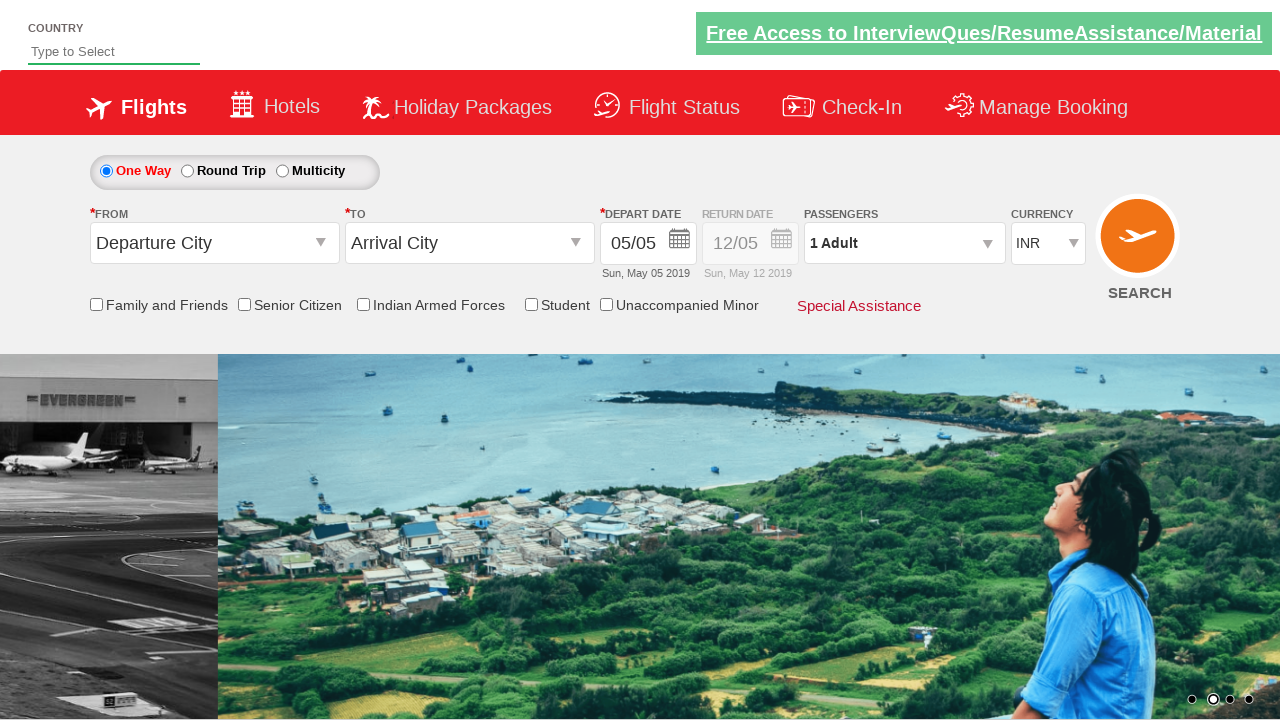

Located Senior Citizen checkbox element
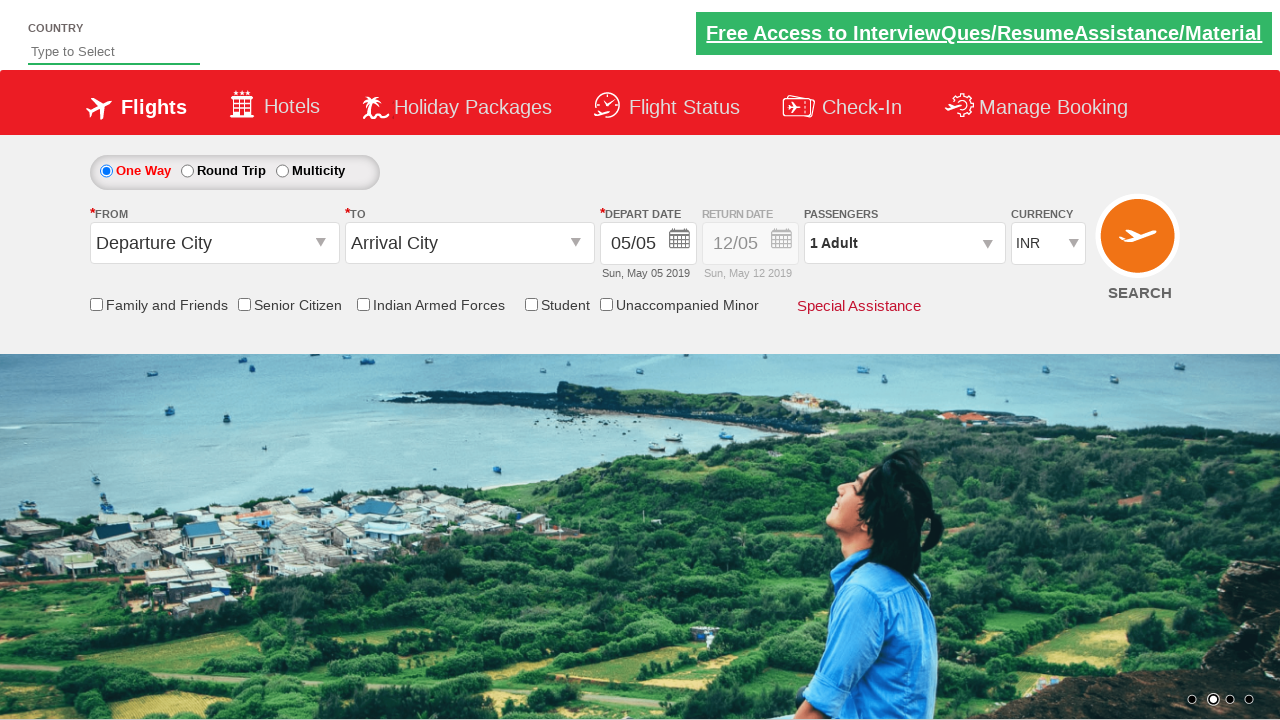

Verified Senior Citizen checkbox is initially unchecked
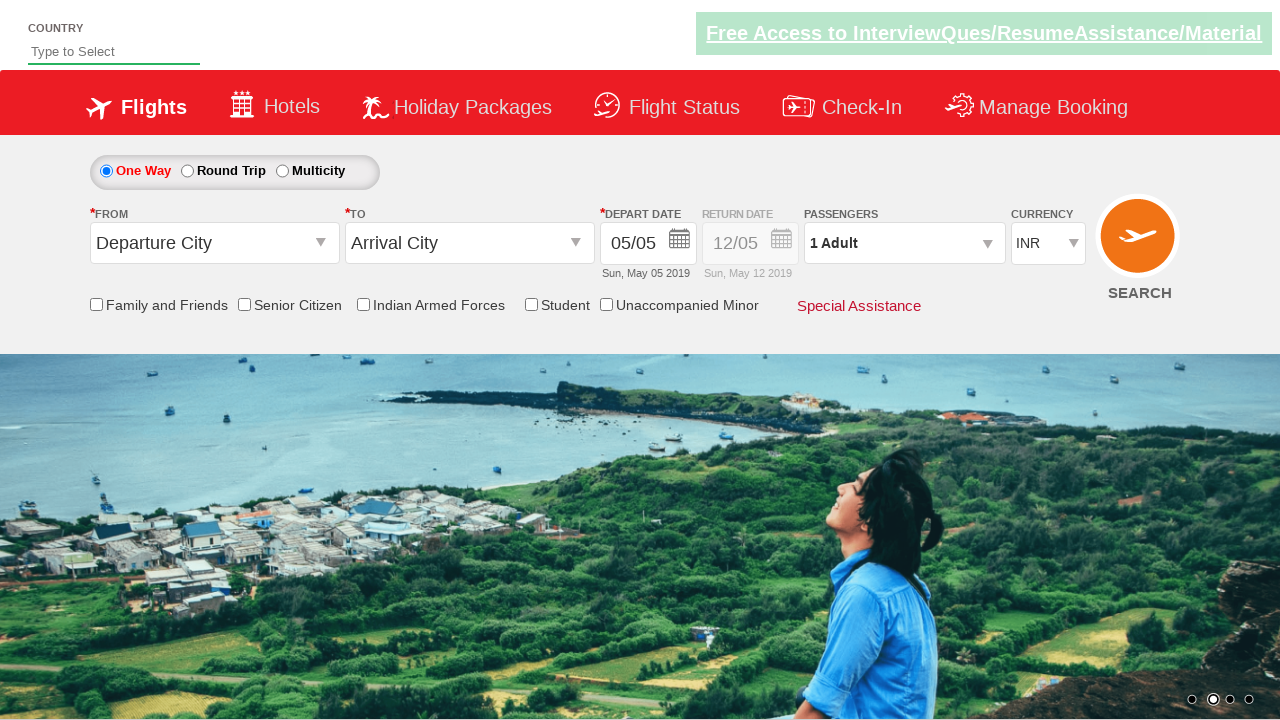

Clicked Senior Citizen checkbox to select it at (244, 304) on [id*='SeniorCitizenDiscount']
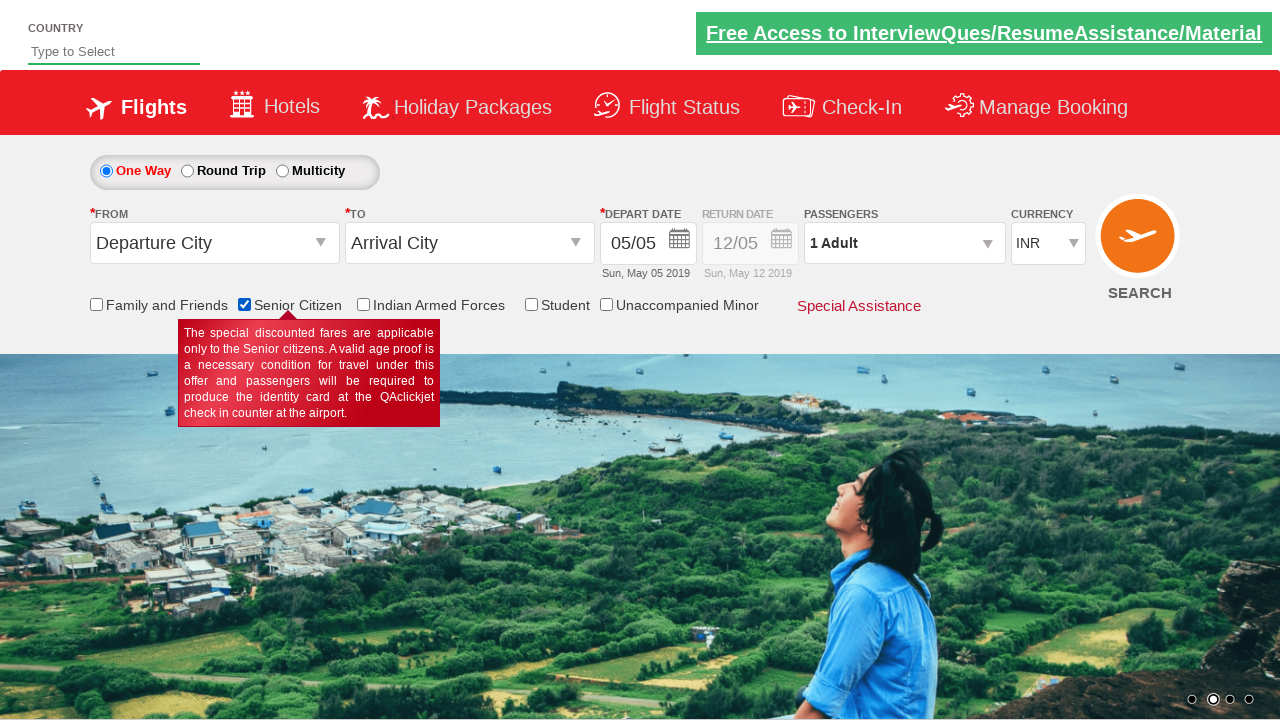

Verified Senior Citizen checkbox is now checked after clicking
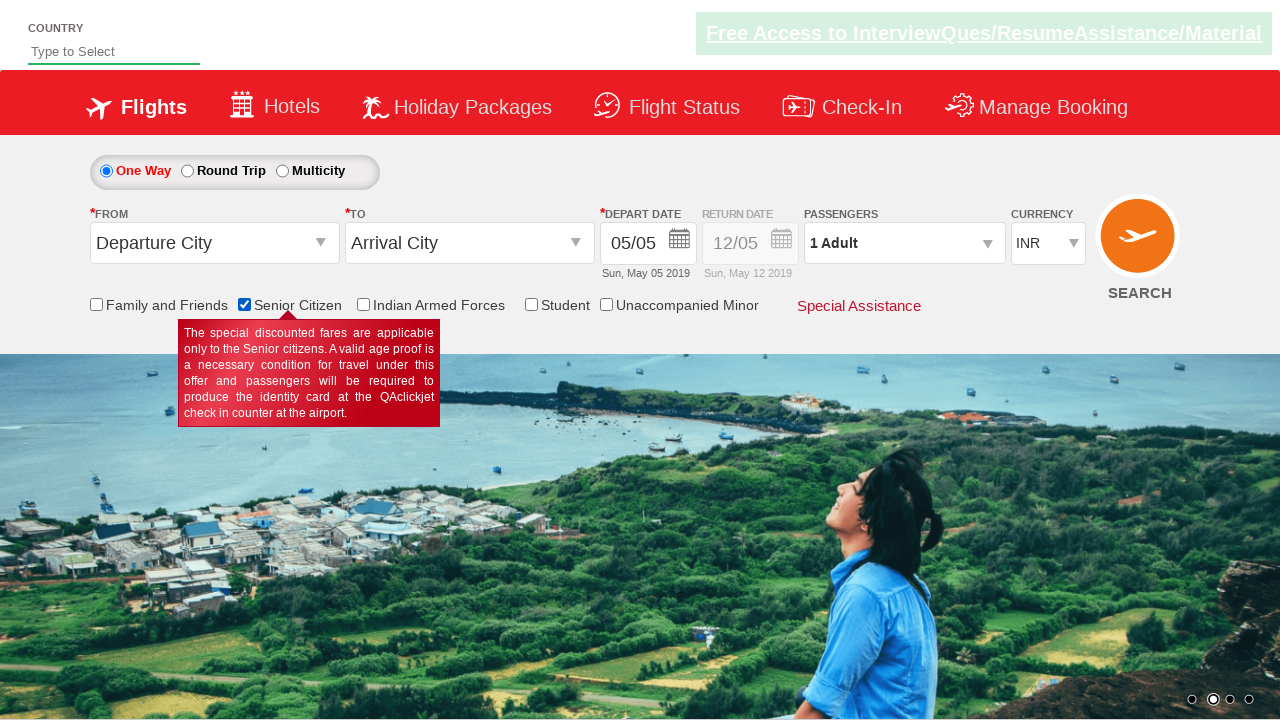

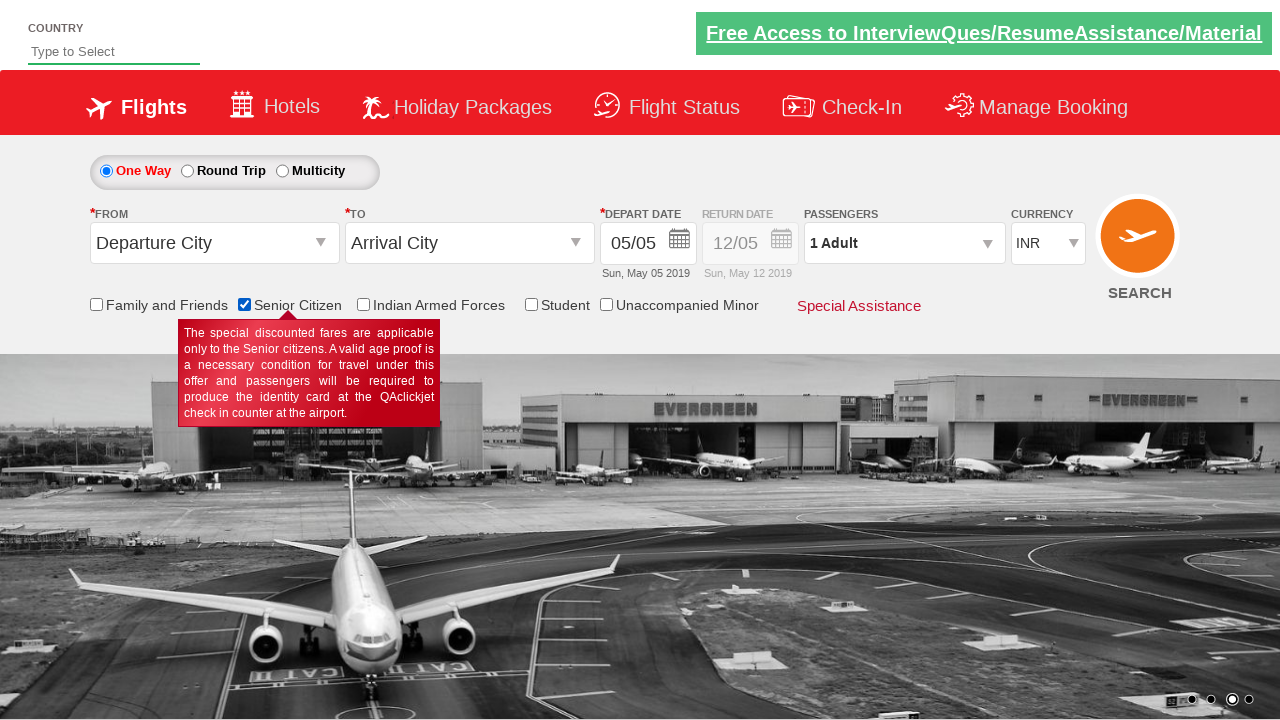